Tests a signup/registration form by filling in first name, last name, and email fields, then submitting the form.

Starting URL: http://secure-retreat-92358.herokuapp.com/

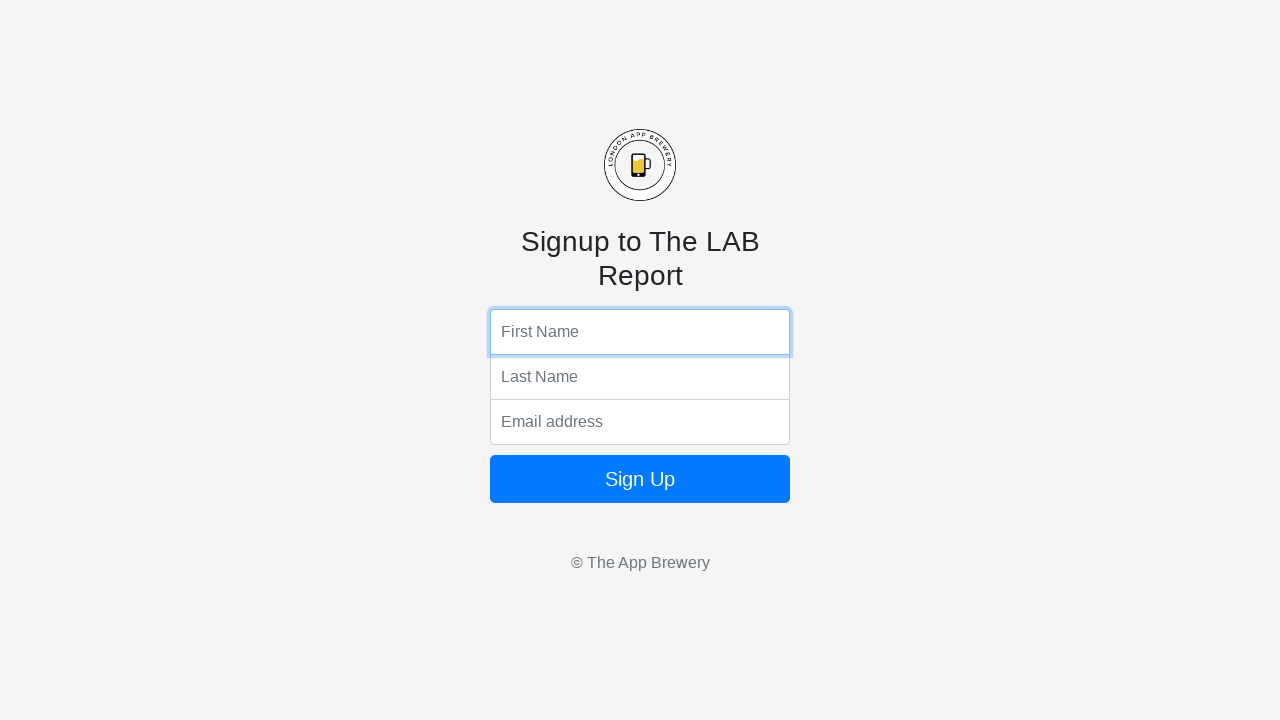

Filled first name field with 'Marcus' on input[name='fName']
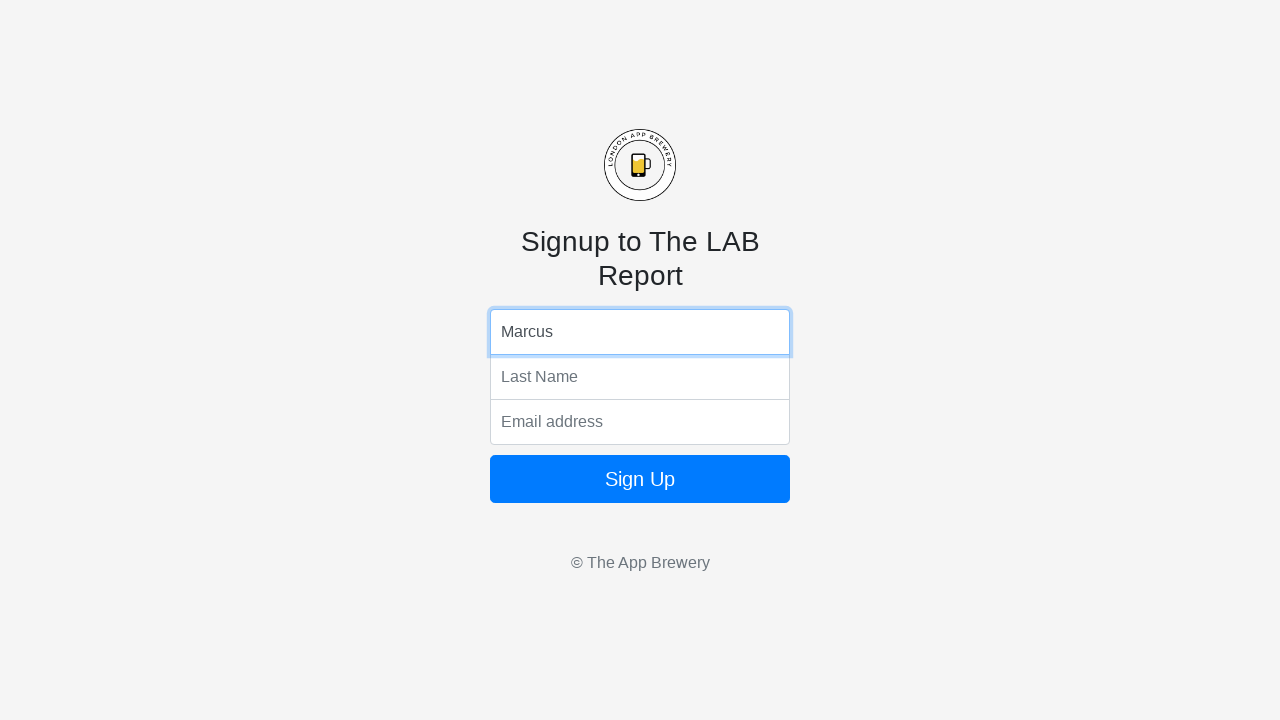

Filled last name field with 'Rivera' on input[name='lName']
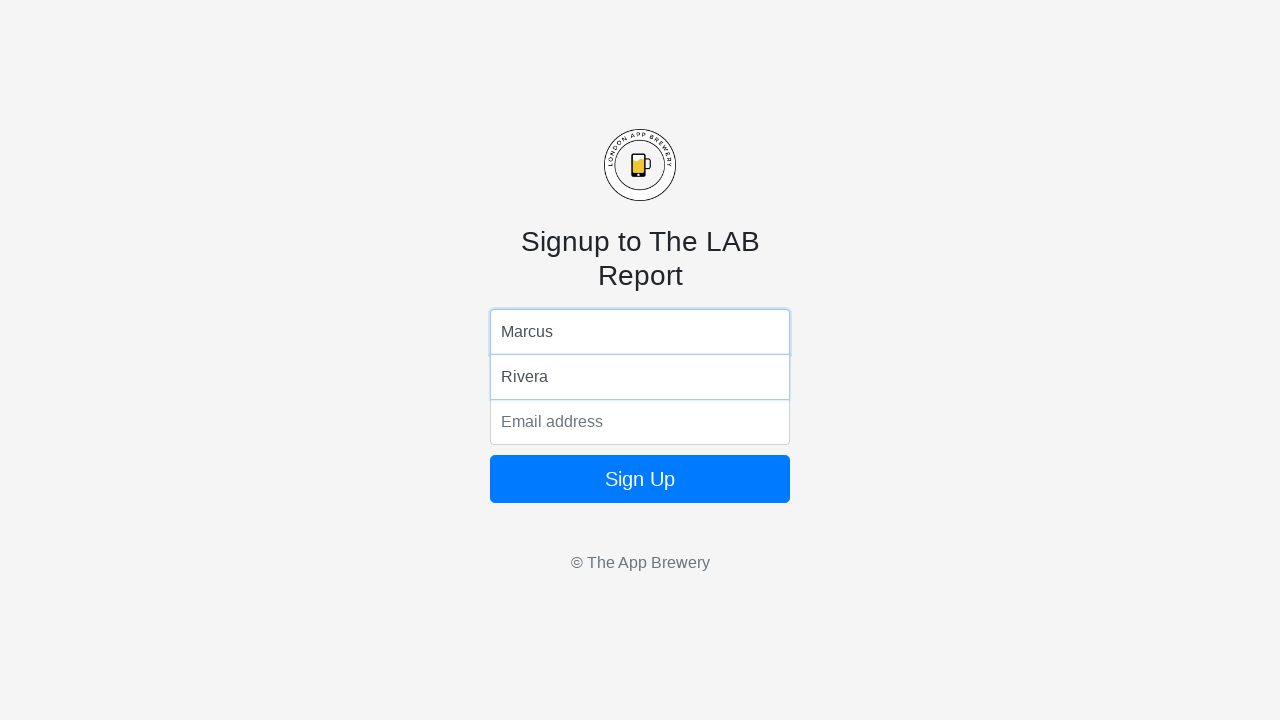

Filled email field with 'marcus.rivera@example.com' on input[name='email']
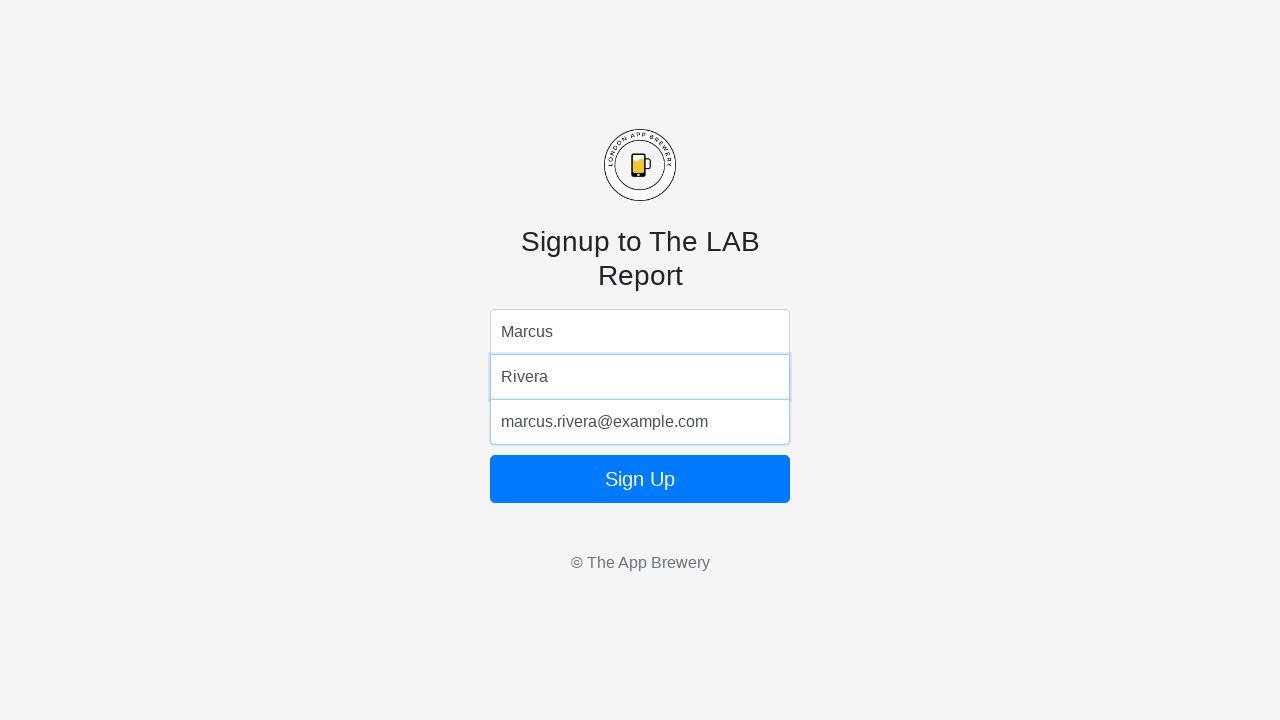

Clicked form submit button at (640, 479) on form button
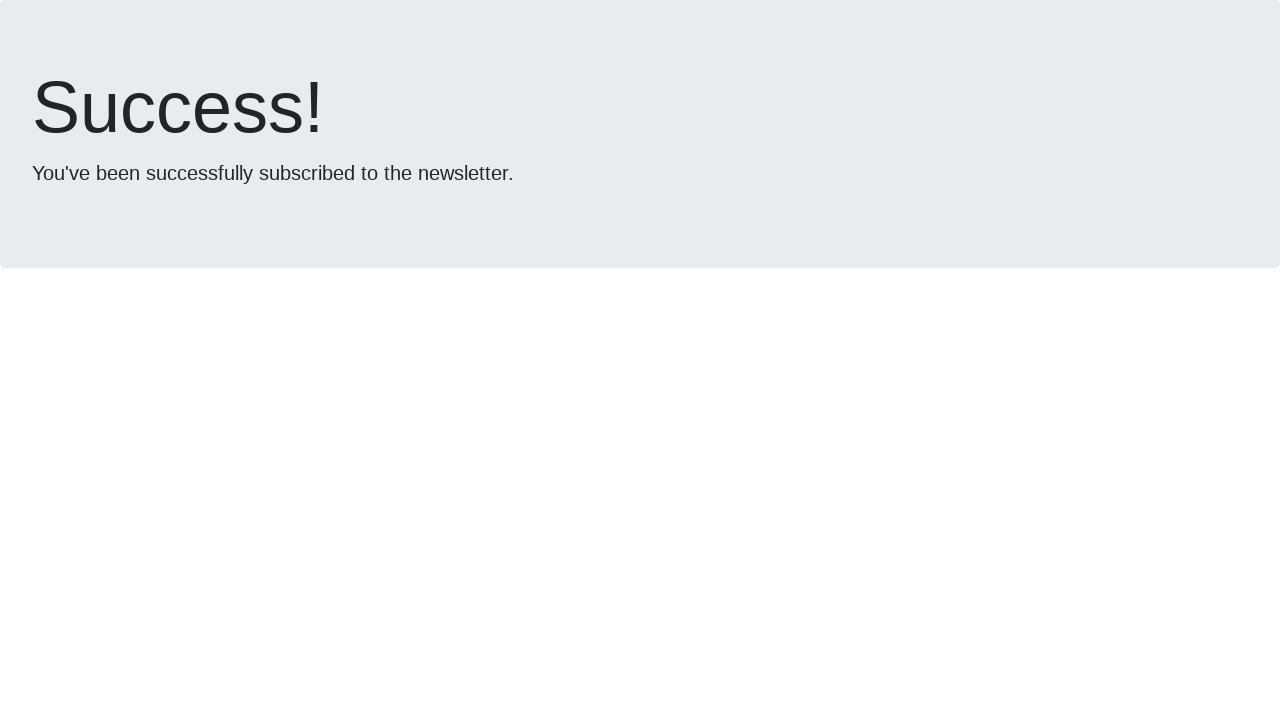

Form submission completed and page loaded
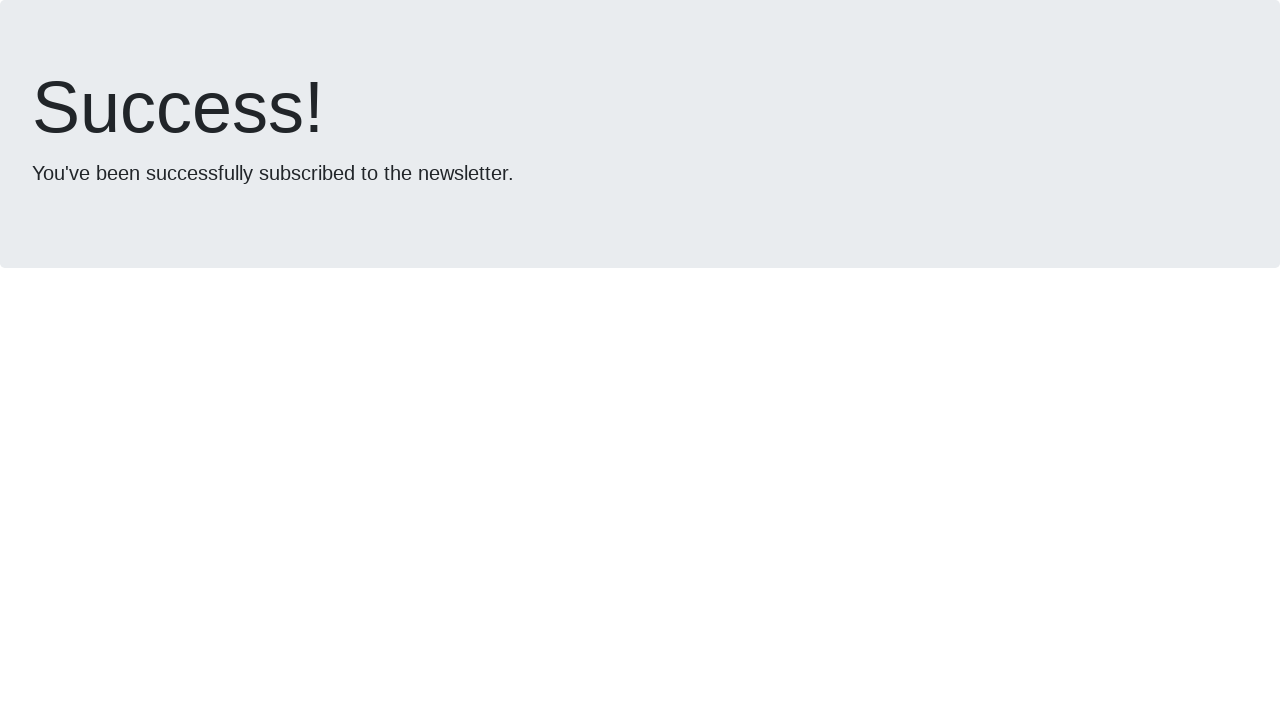

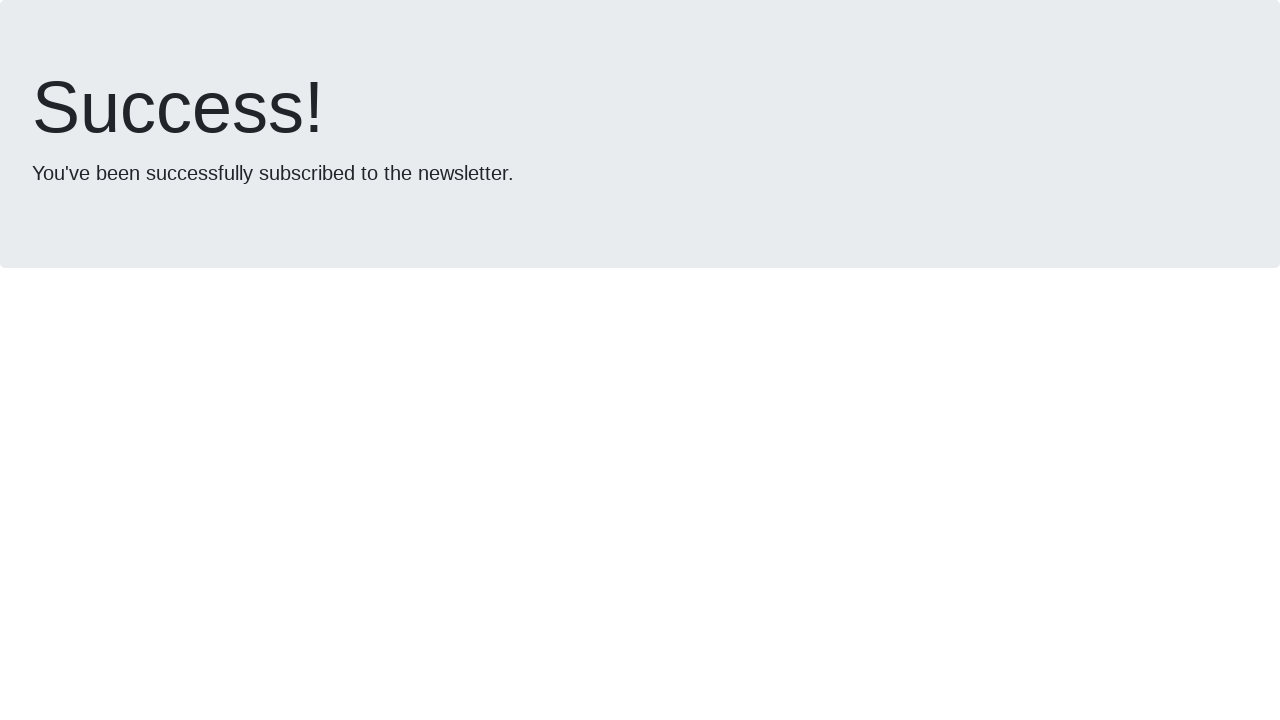